Tests the OTP box by filling it with a 6-digit code and verifying the value is displayed correctly

Starting URL: https://test-with-me-app.vercel.app/learning/web-elements/elements/input

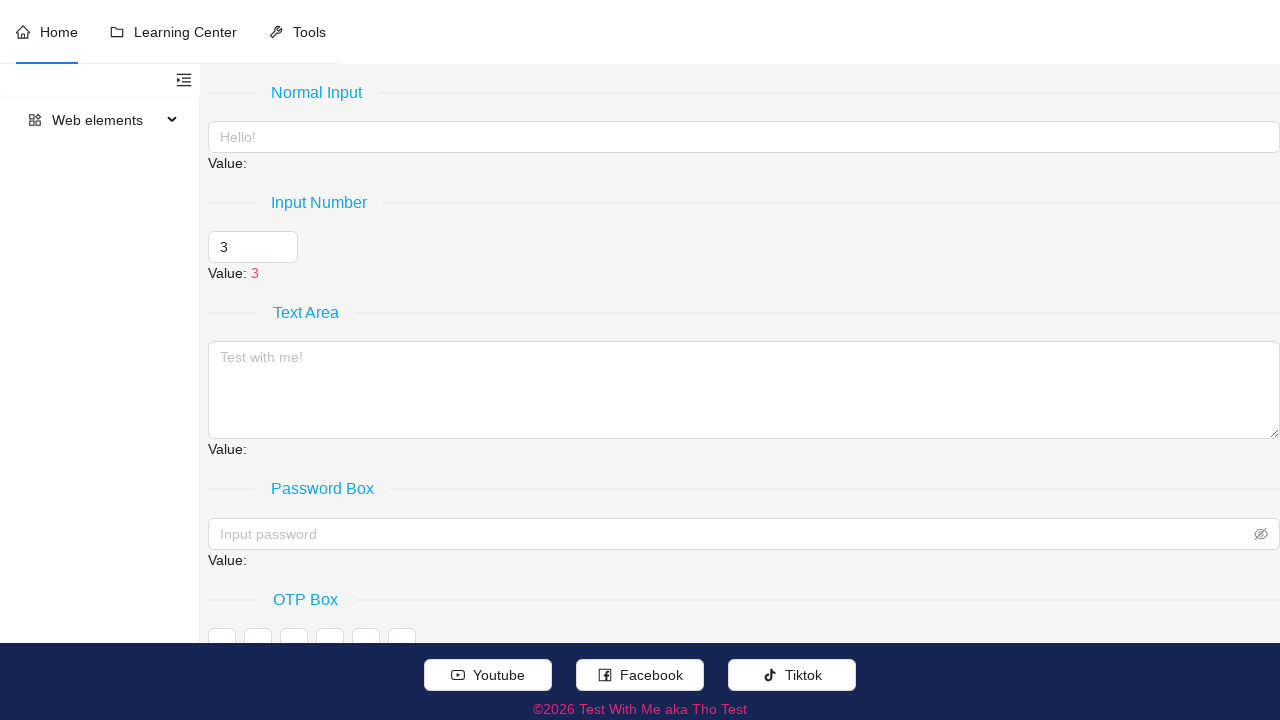

Navigated to OTP box test page
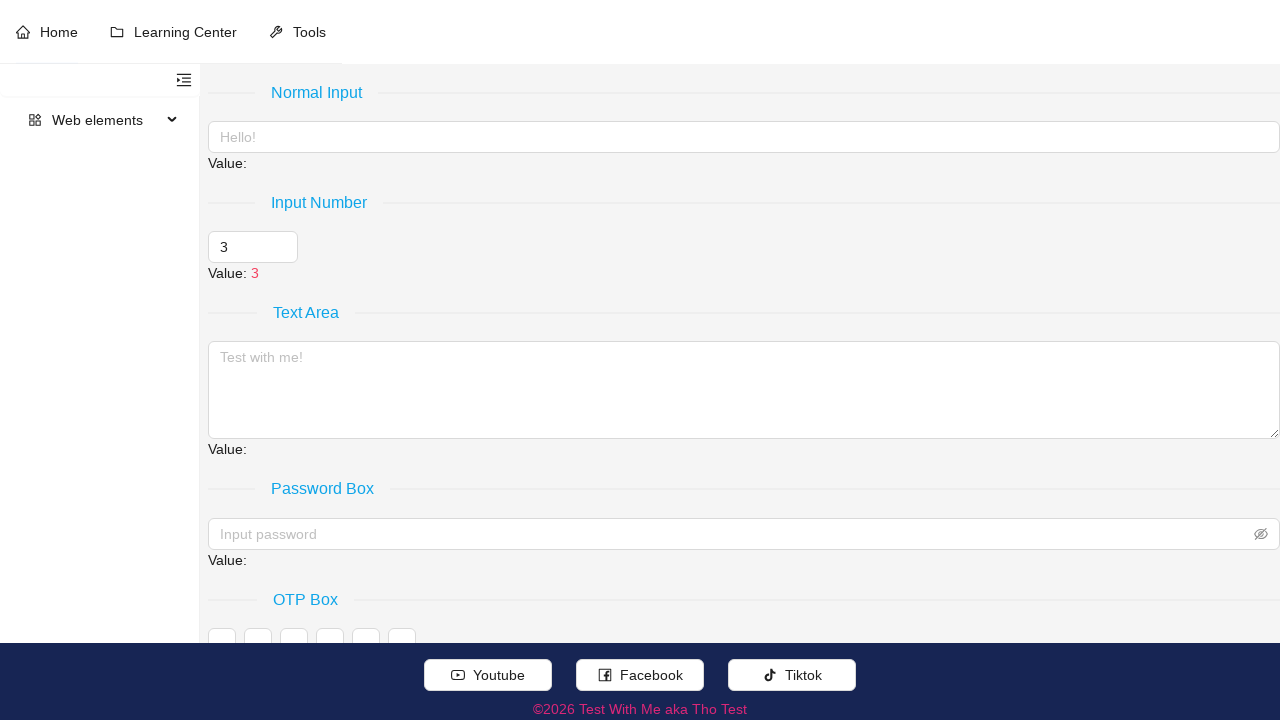

Filled OTP box with 6-digit code: 987654 on (//div[contains(.//text(), "OTP Box")]//following-sibling::div//input[@type="tex
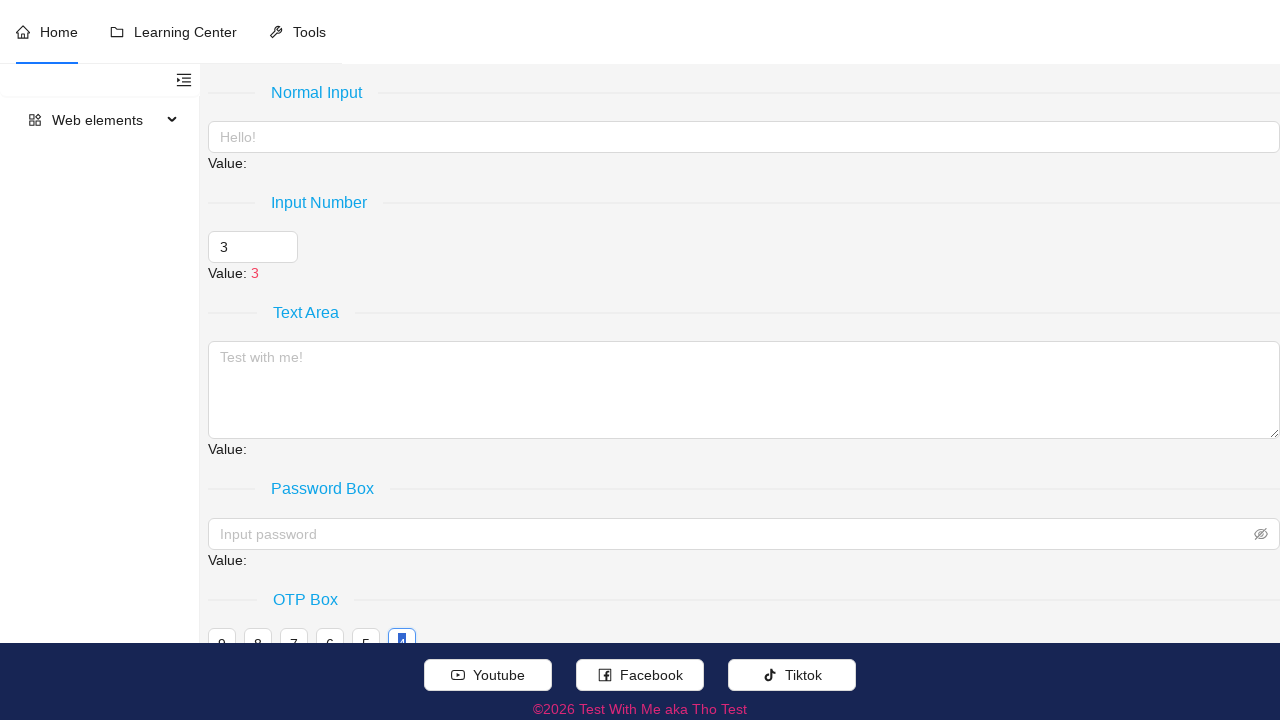

OTP box value updated and displayed correctly
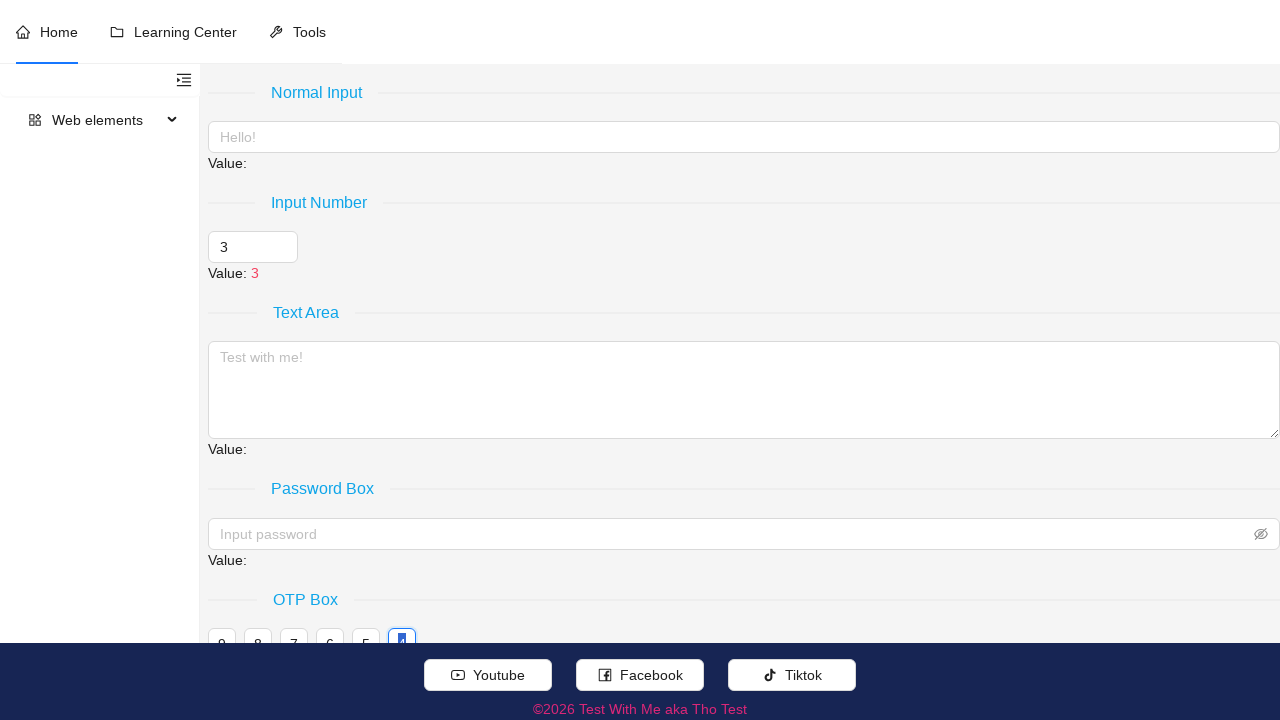

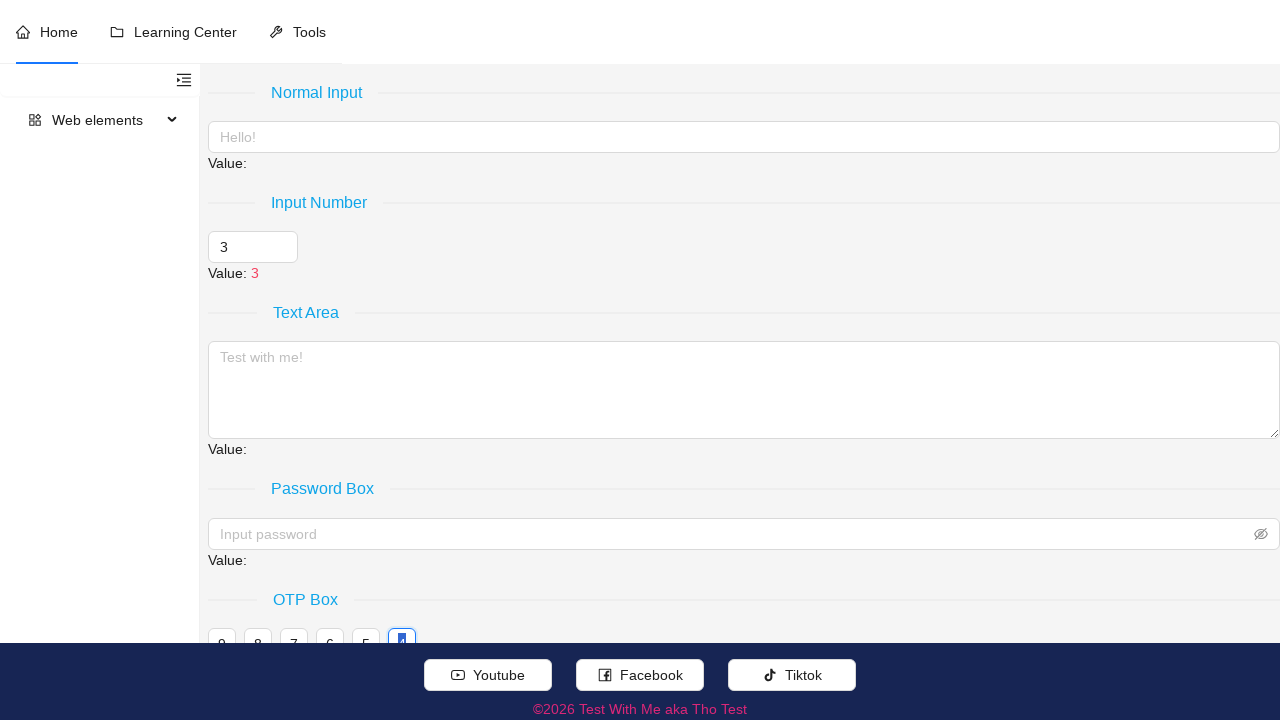